Navigates to an Angular demo application and clicks on the library button to access the library section

Starting URL: https://rahulshettyacademy.com/angularAppdemo

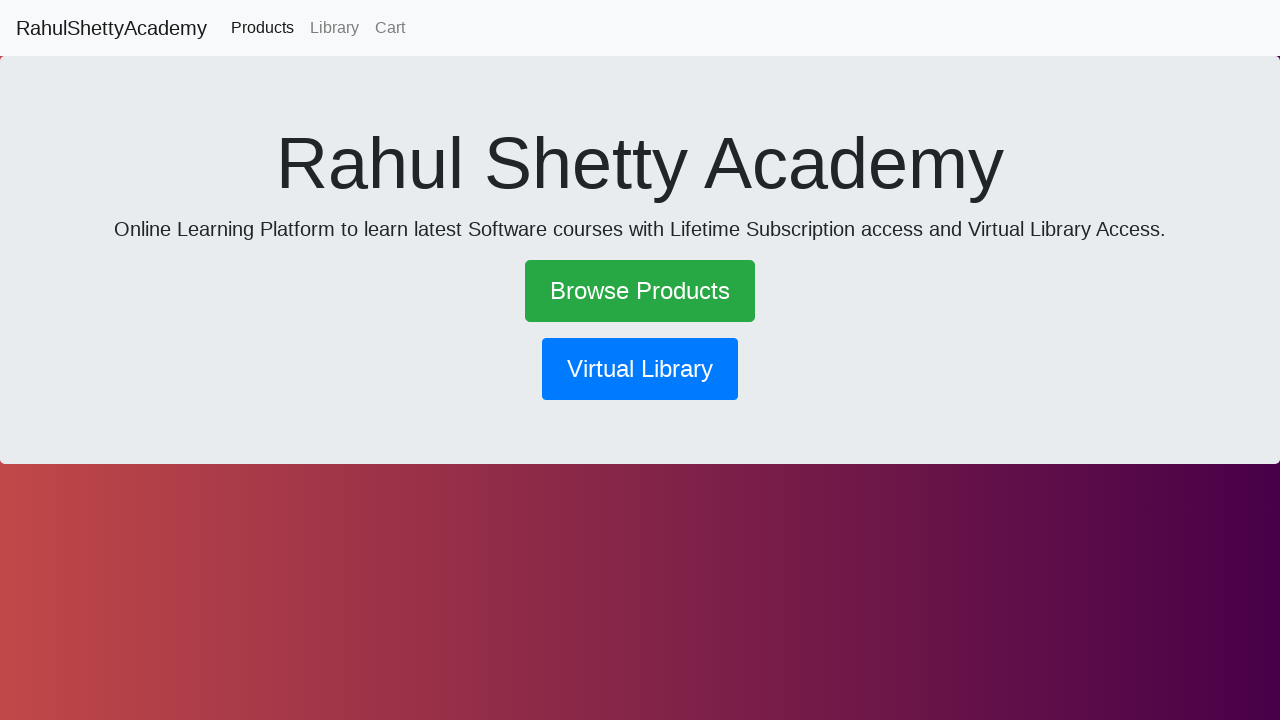

Clicked on the library button to access the library section at (640, 369) on button[routerlink*='library']
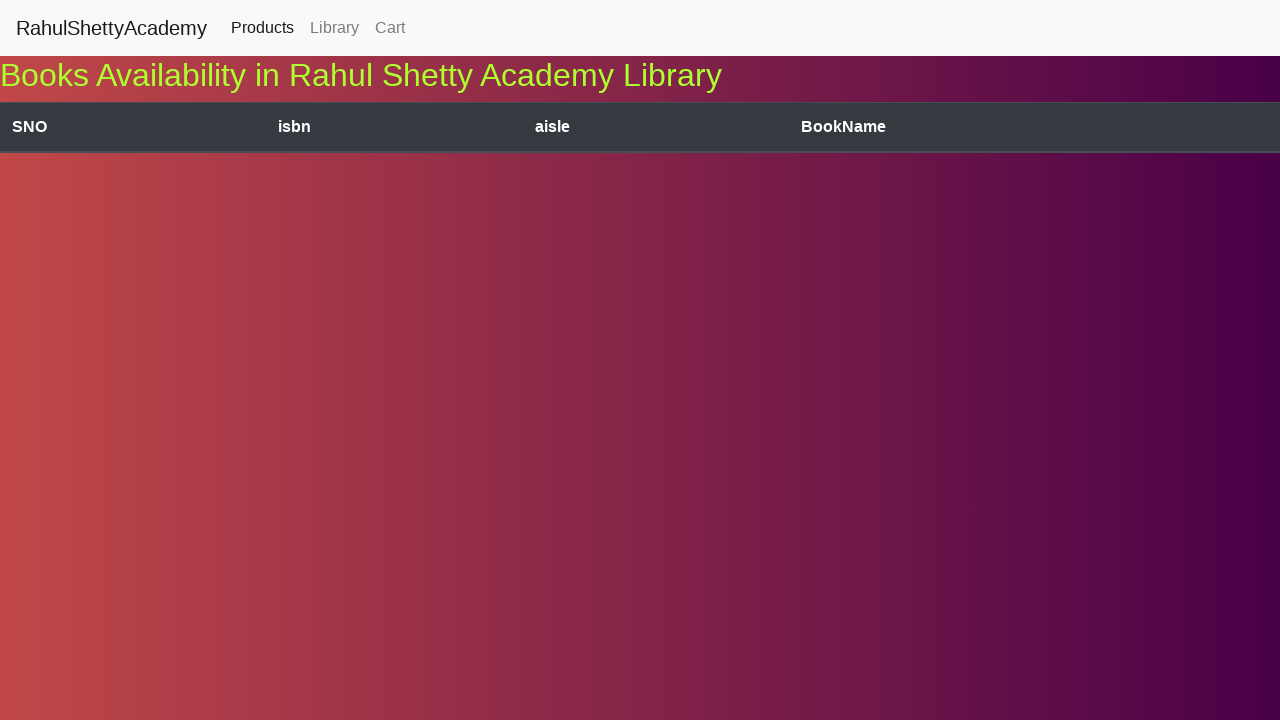

Waited for network to become idle after library navigation
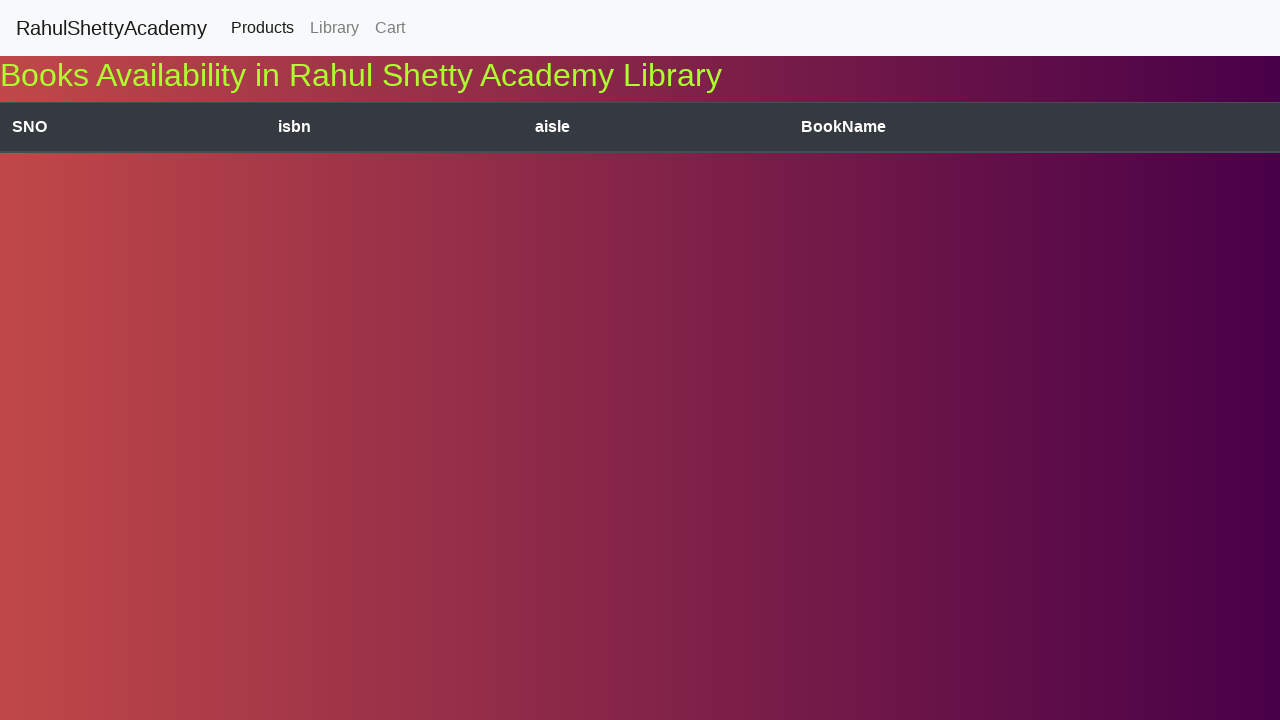

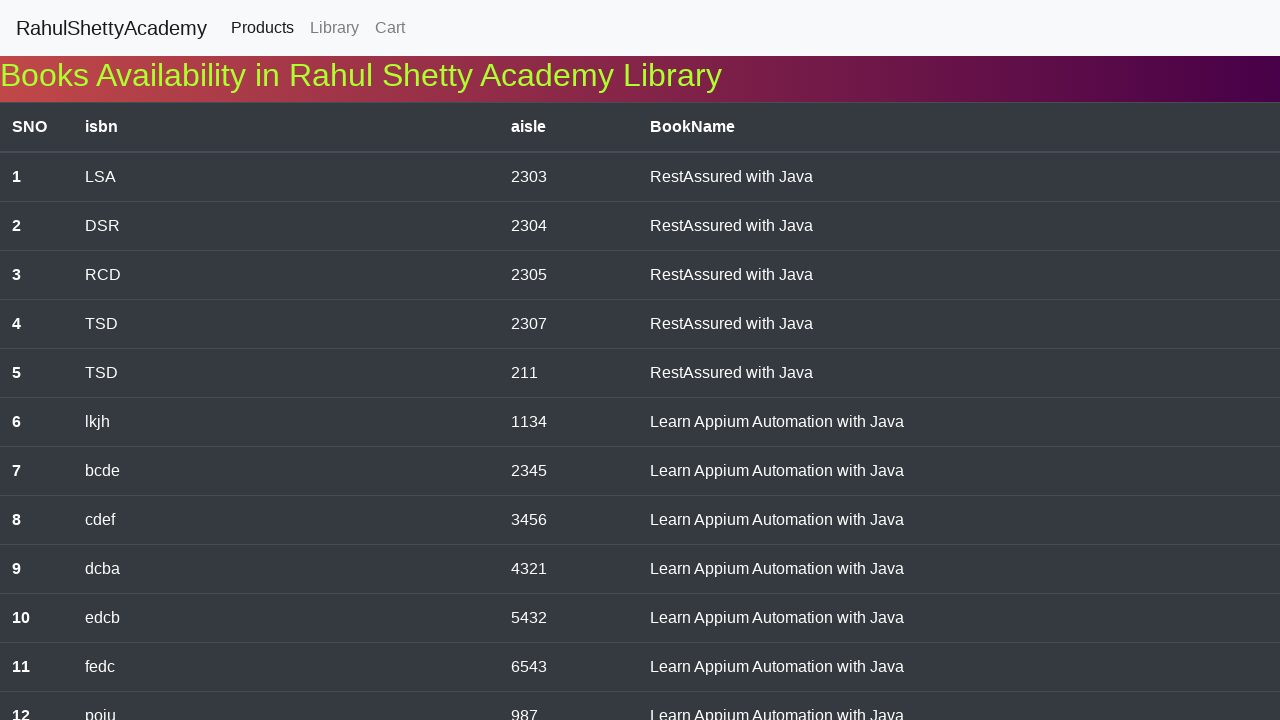